Tests horizontal scrolling functionality on a dashboard page by scrolling right and then back left

Starting URL: https://dashboards.handmadeinteractive.com/jasonlove/

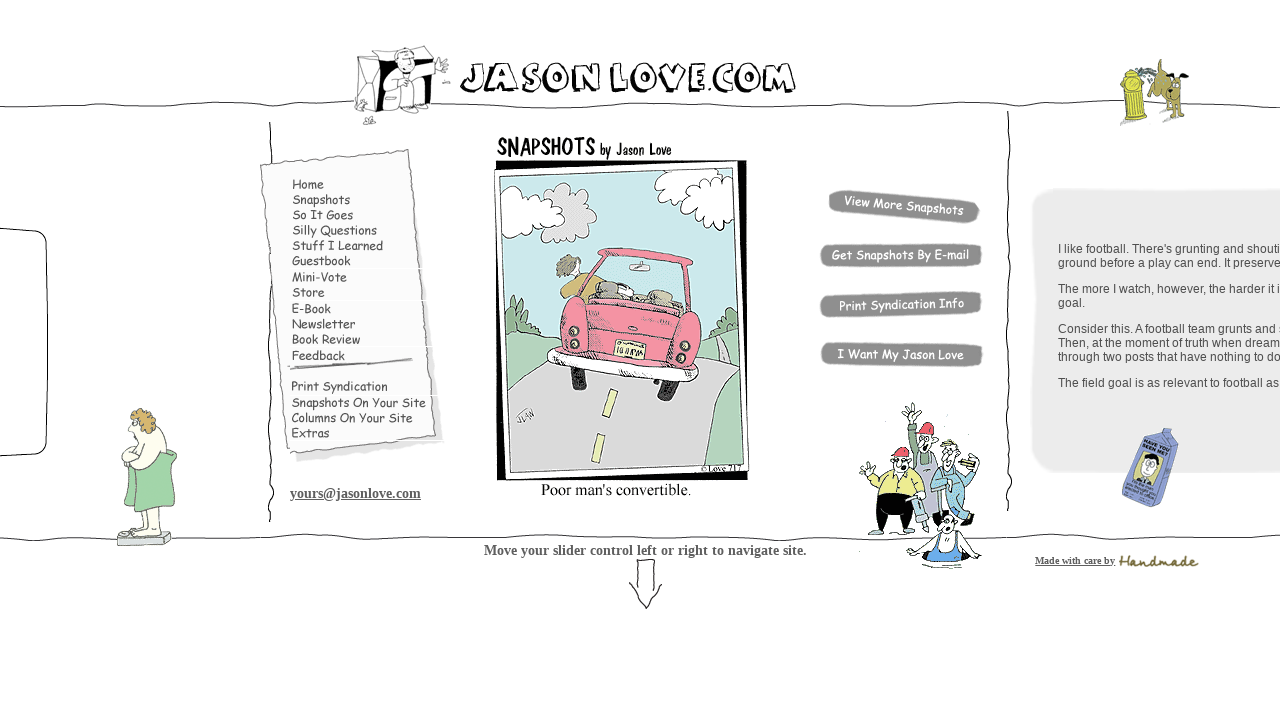

Scrolled right by 500 pixels on dashboard
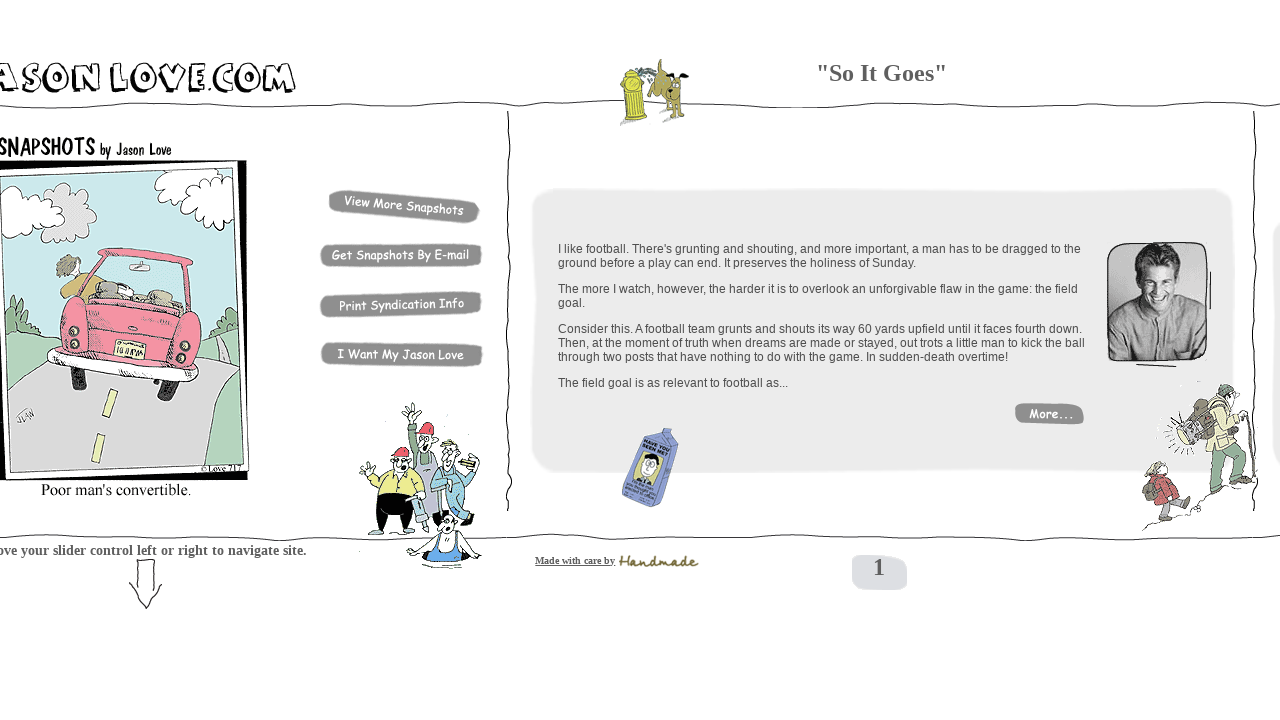

Scrolled right again by 500 pixels
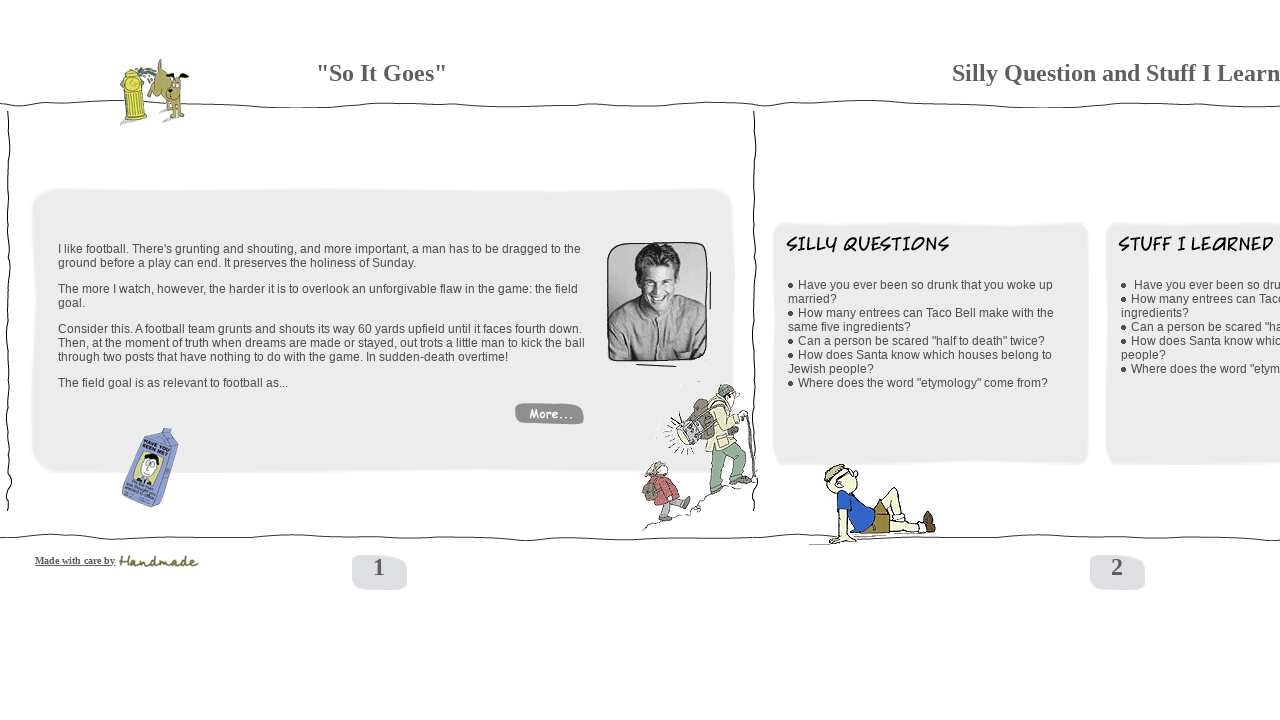

Scrolled left by 500 pixels
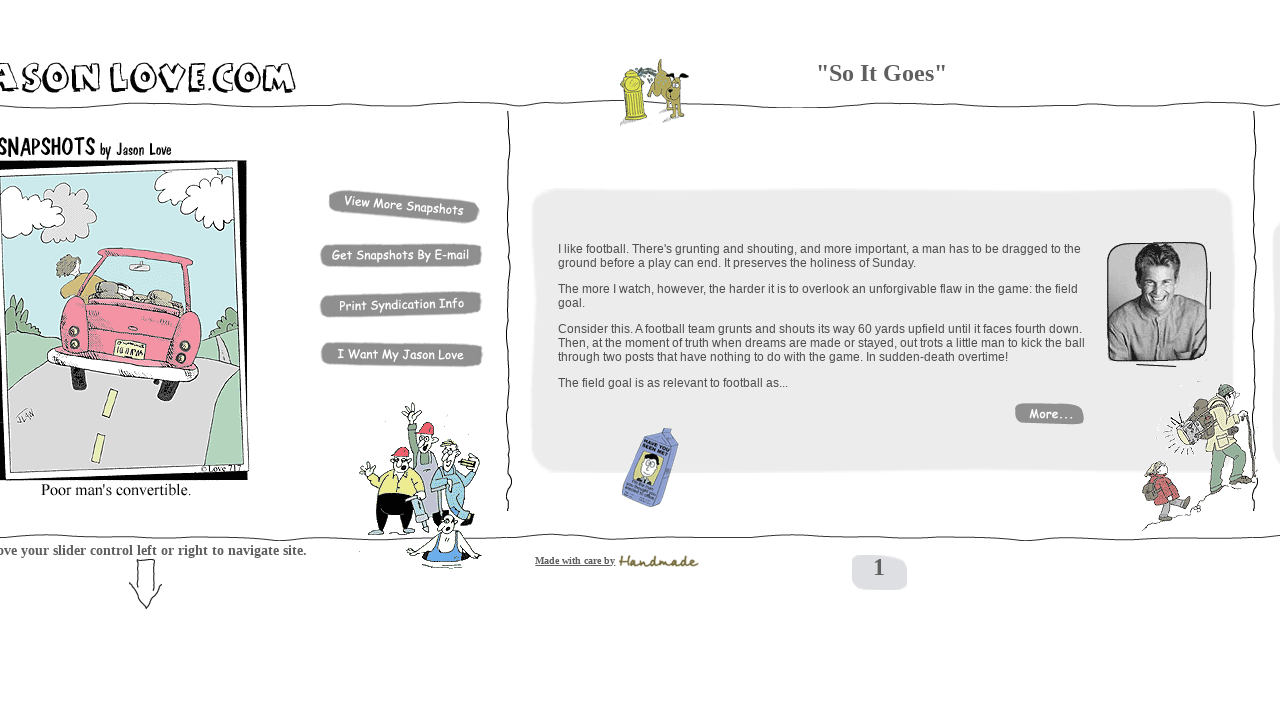

Scrolled left again by 500 pixels to return to original position
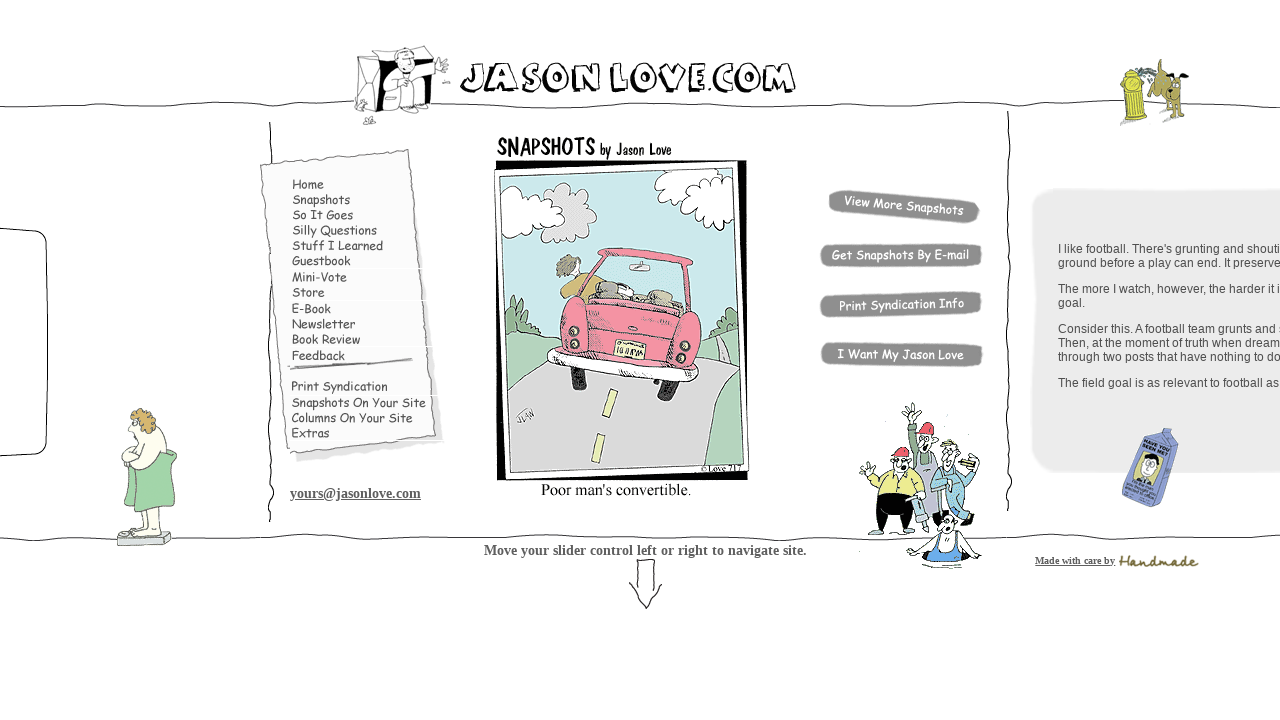

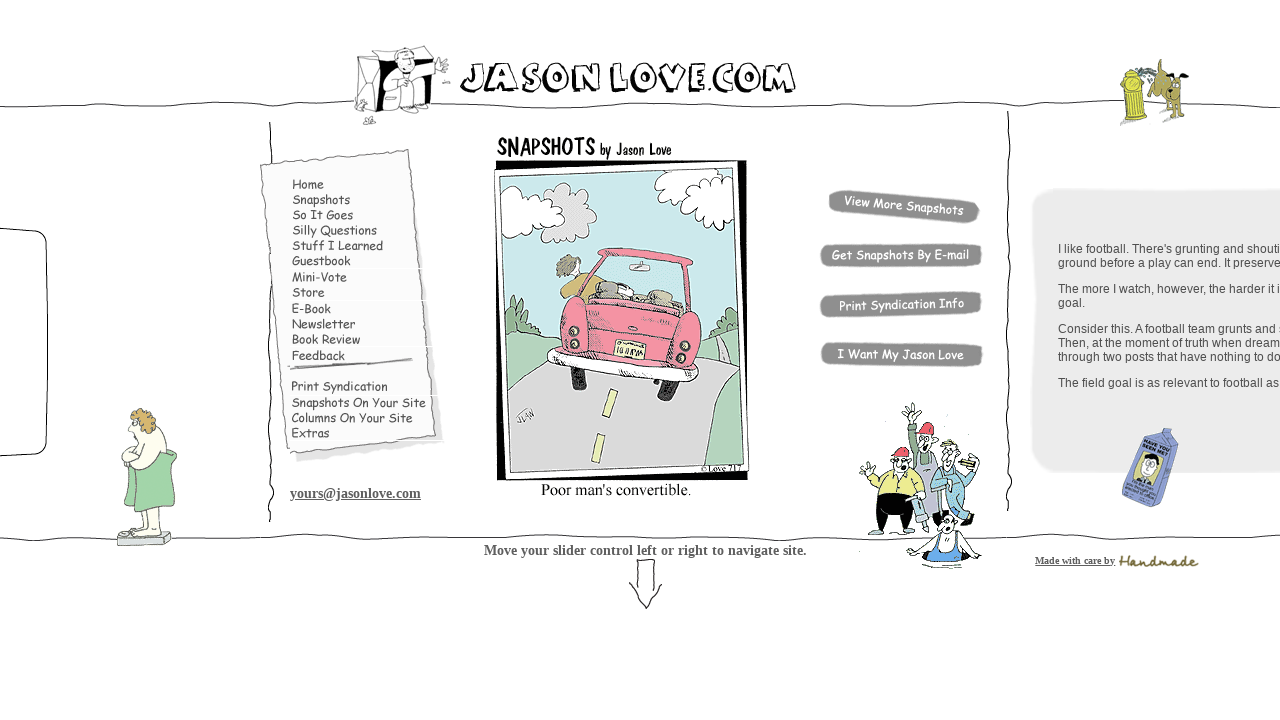